Tests dropdown selection functionality on leafground.com by navigating through menu items and selecting values from different types of dropdown elements

Starting URL: https://www.leafground.com

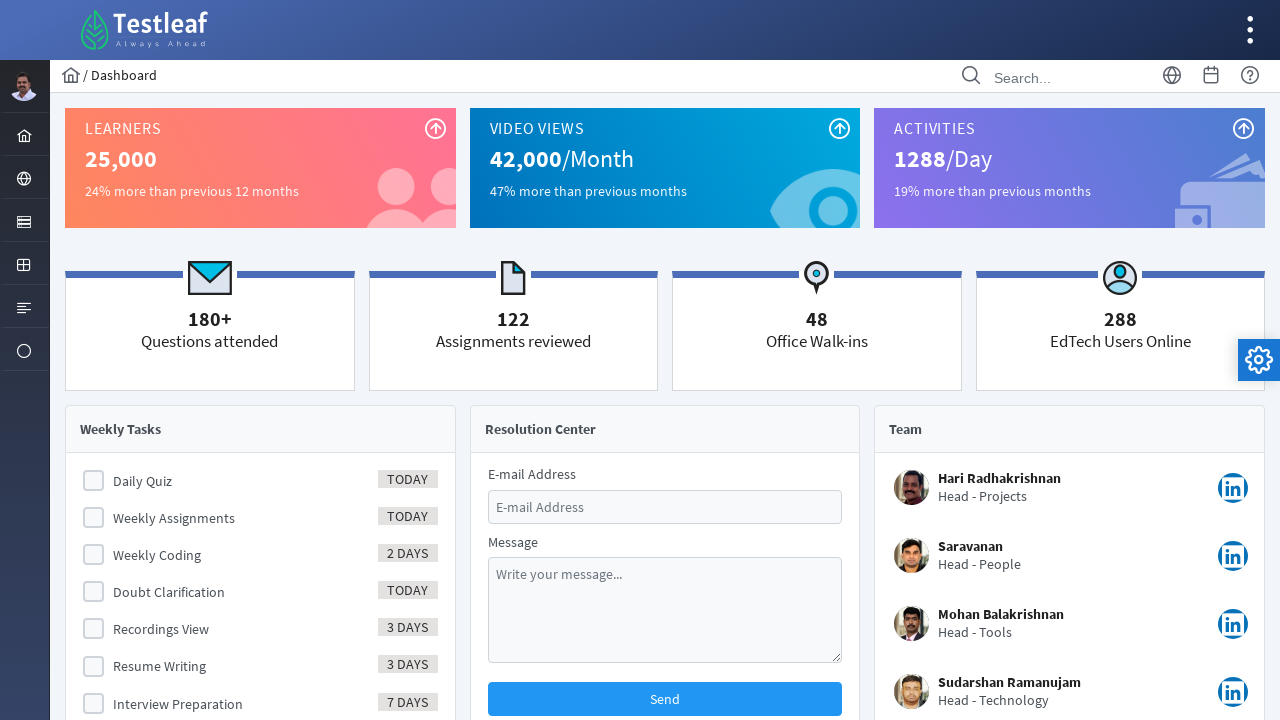

Clicked on the dropdown menu section (3rd submenu) at (24, 220) on xpath=//*[@class='ui-menuitem-submenu'][3]
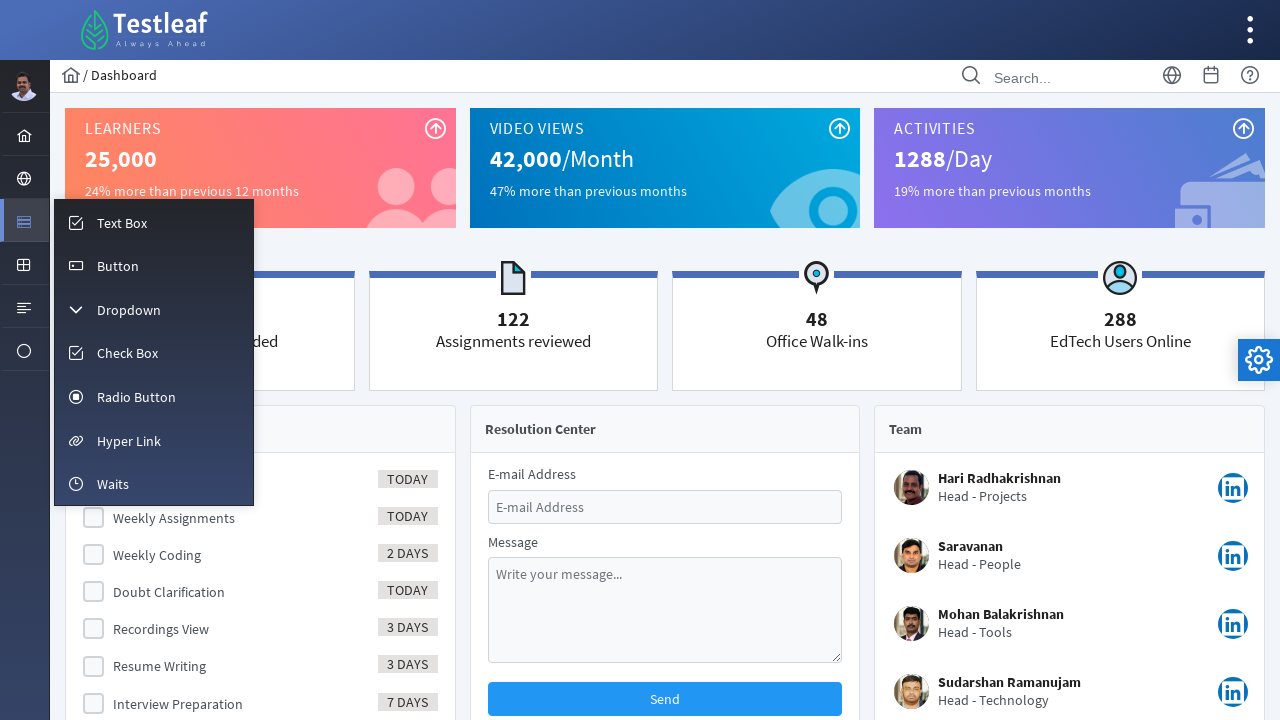

Clicked on the Dropdown option at (76, 310) on xpath=//*[text()='Dropdown']//preceding::i[1]
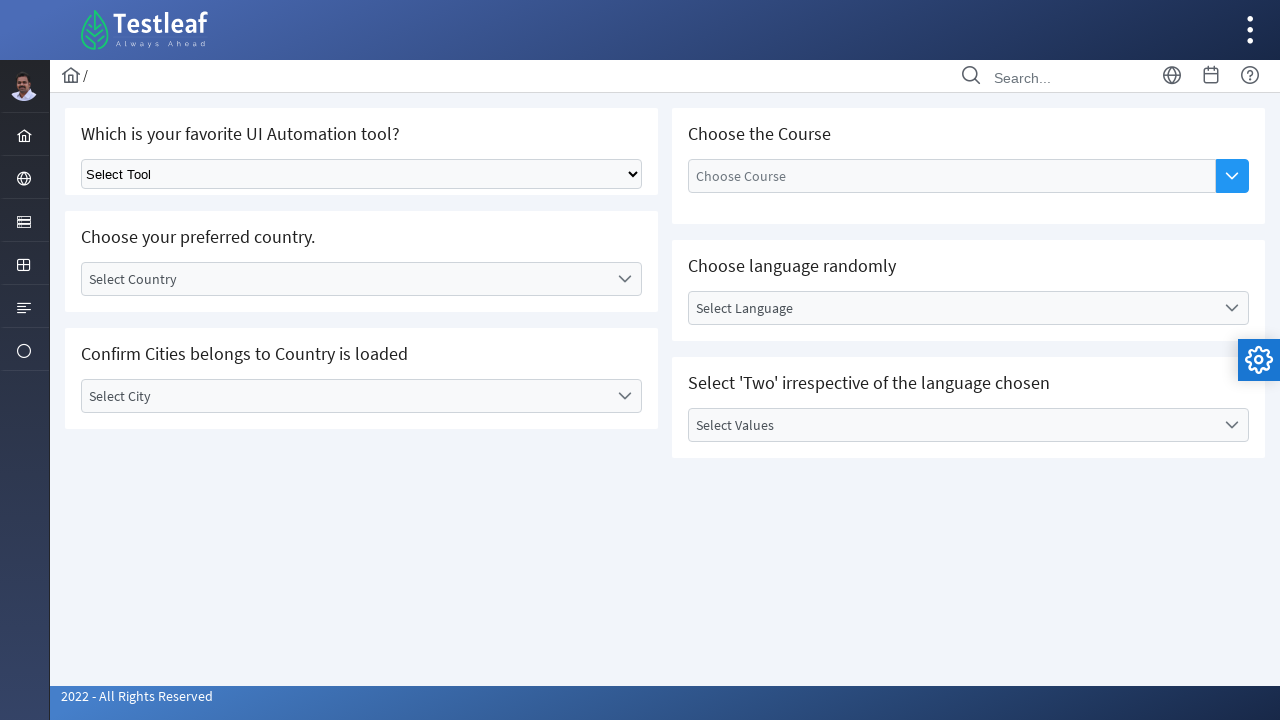

Located the select dropdown element
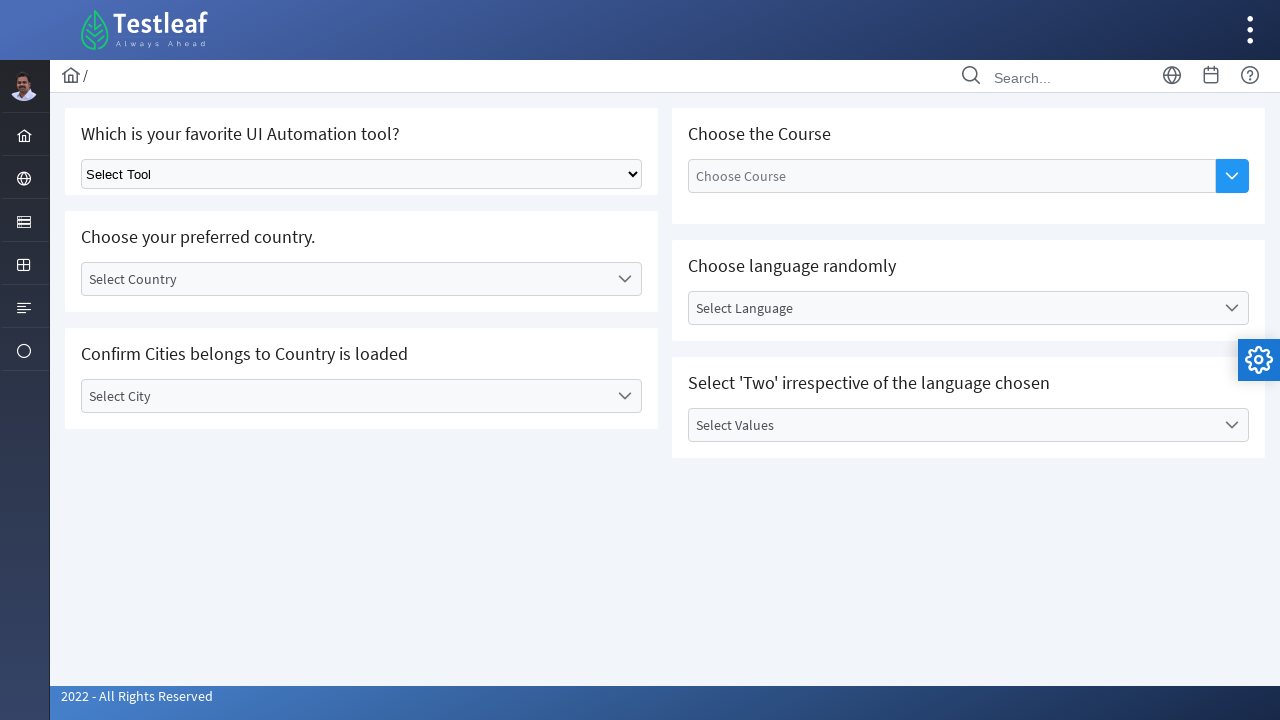

Selected 'Cypress' from the dropdown on xpath=//select[@class='ui-selectonemenu']
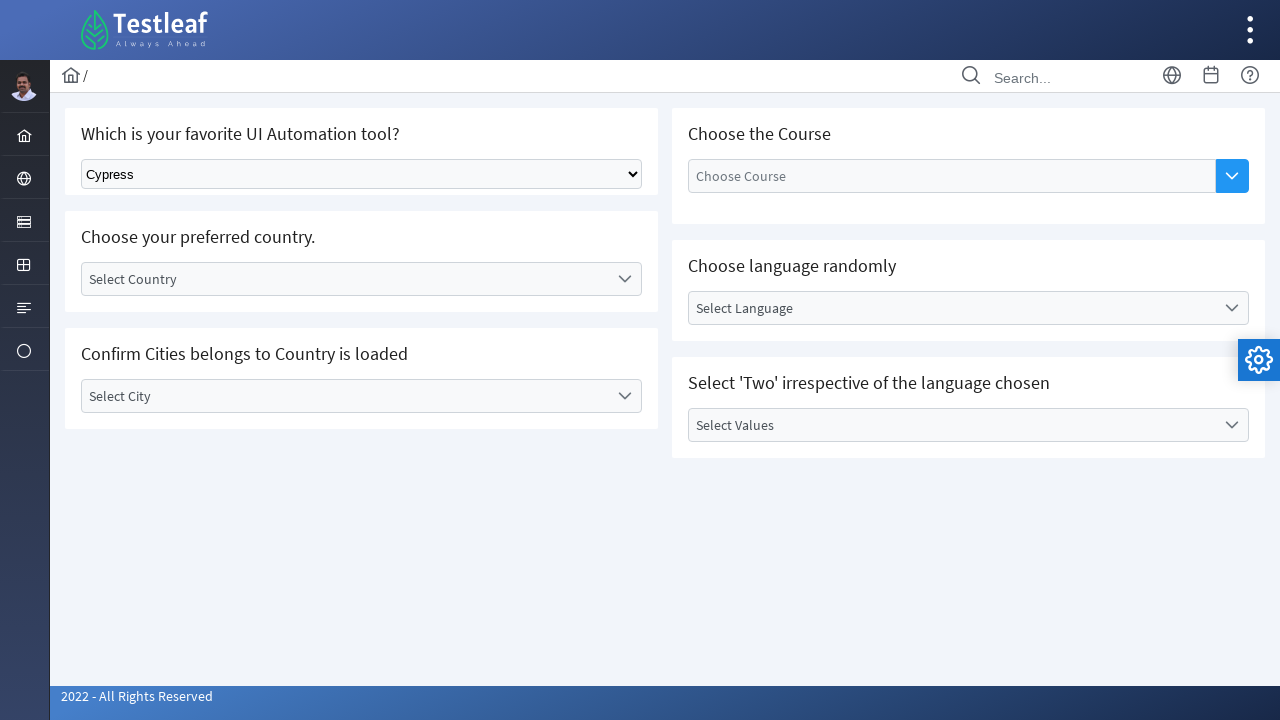

Clicked on the 'Select Country' dropdown label at (345, 279) on xpath=//label[text()='Select Country']
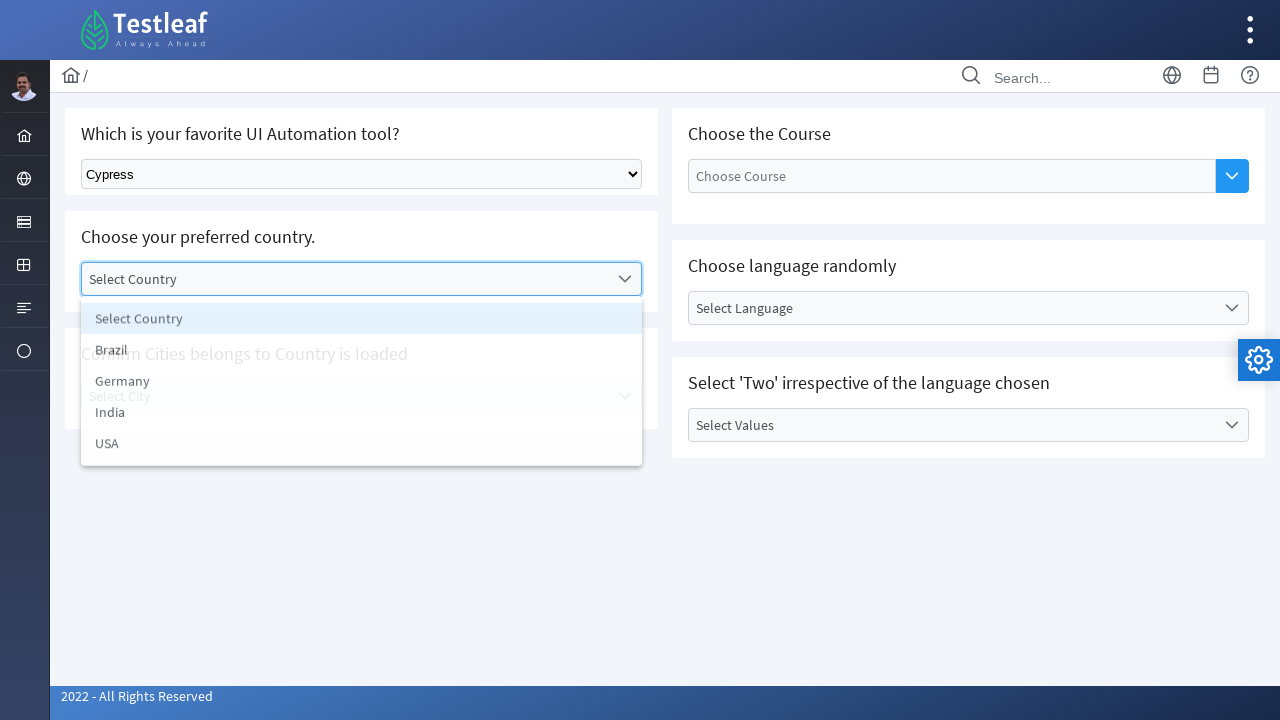

Selected 'Germany' from the country dropdown at (362, 383) on xpath=//li[@data-label='Germany']
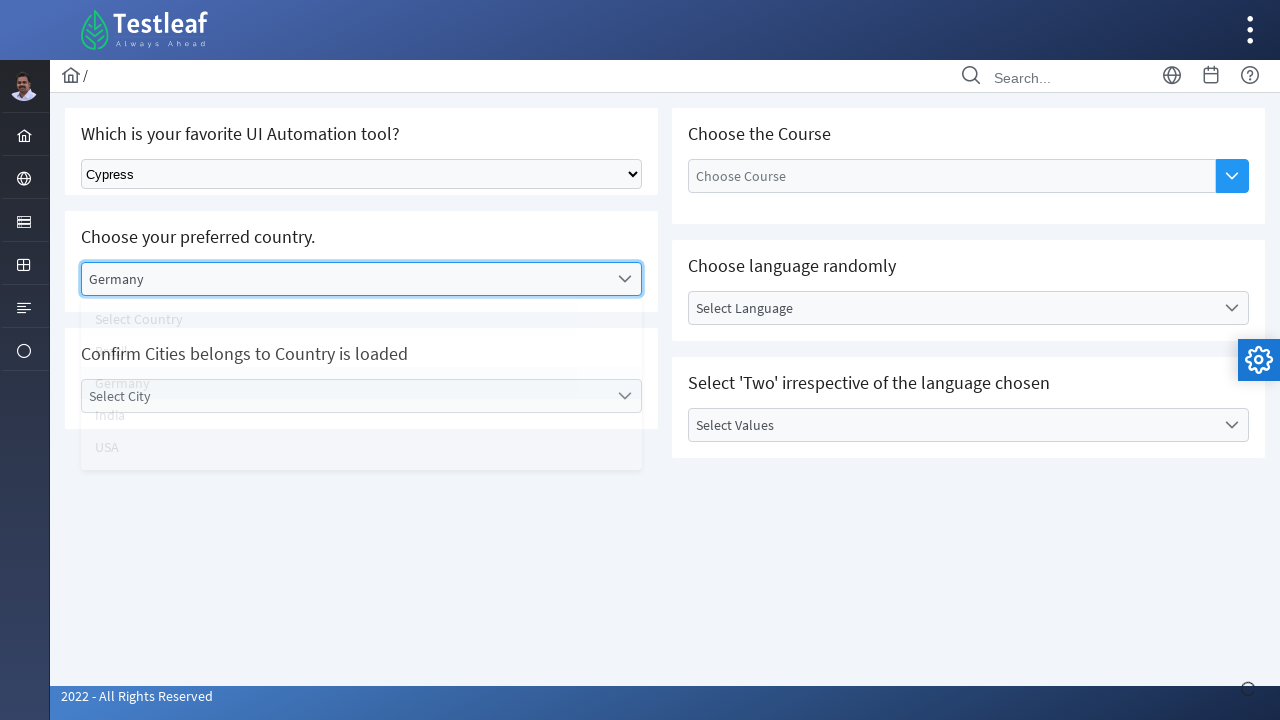

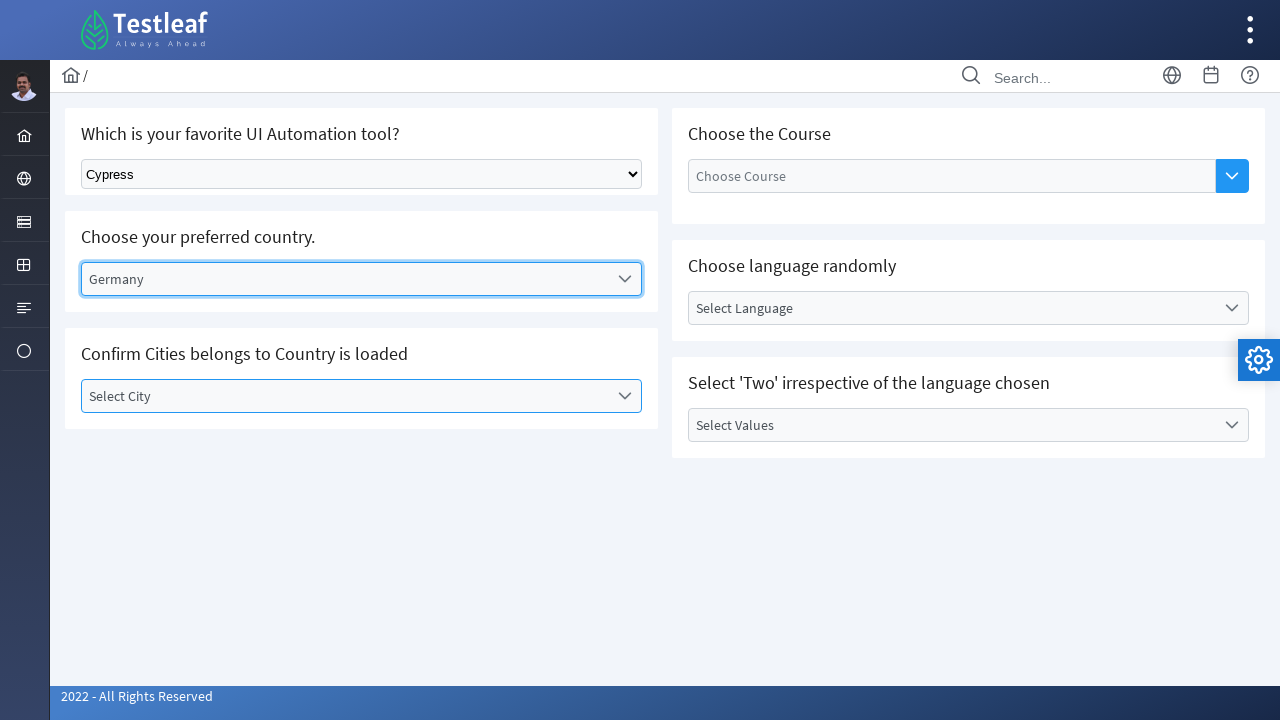